Solves a mathematical challenge by extracting a value from an image attribute, calculating a result, and submitting a form with checkboxes

Starting URL: http://suninjuly.github.io/get_attribute.html

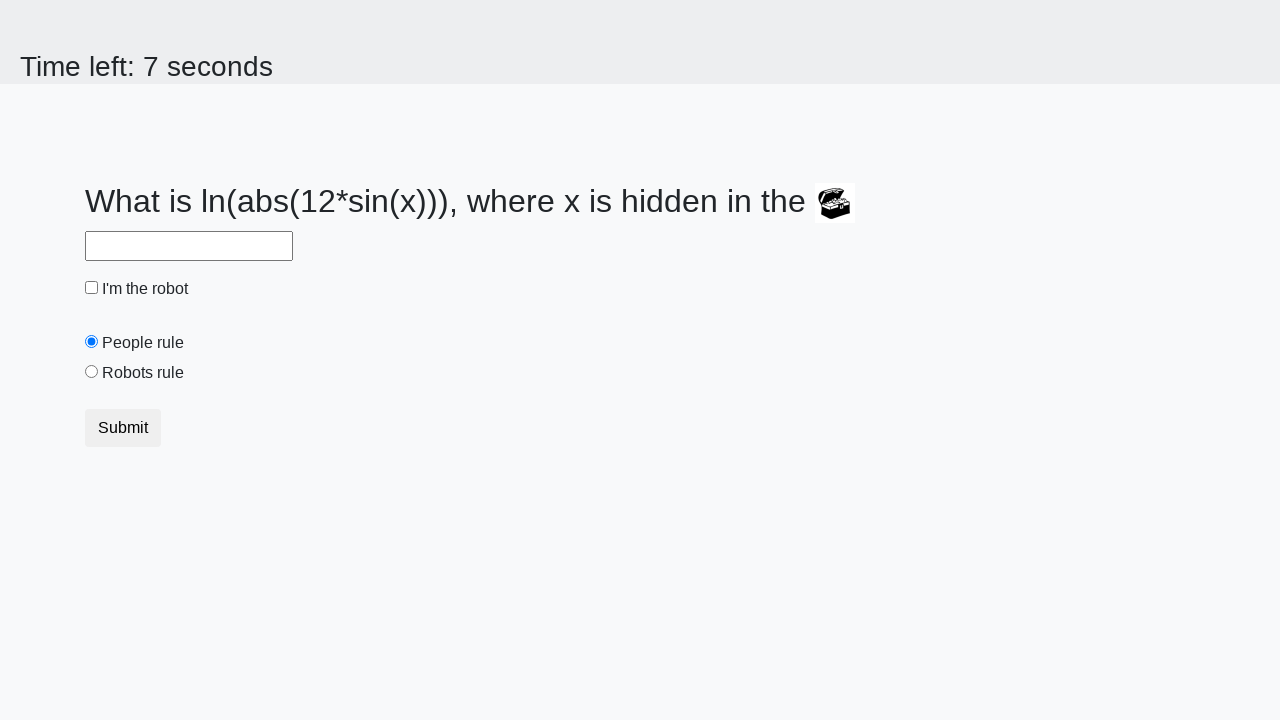

Located image element
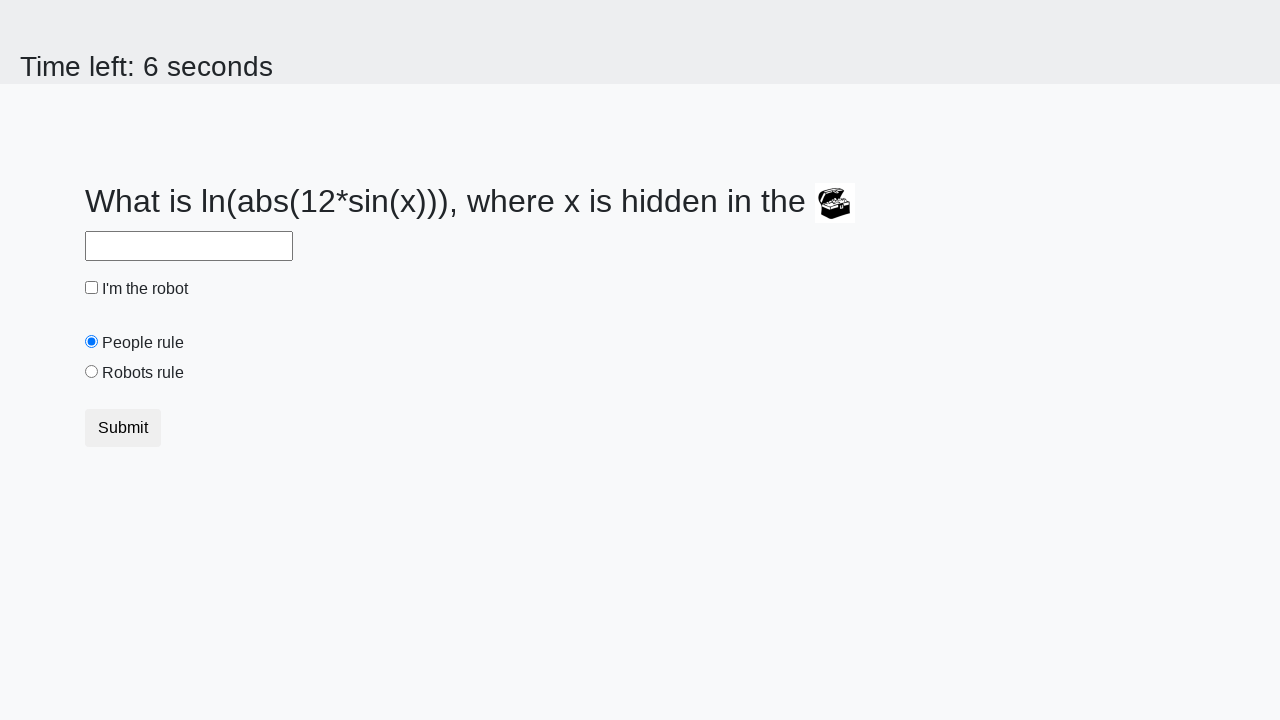

Extracted valuex attribute from image: 176
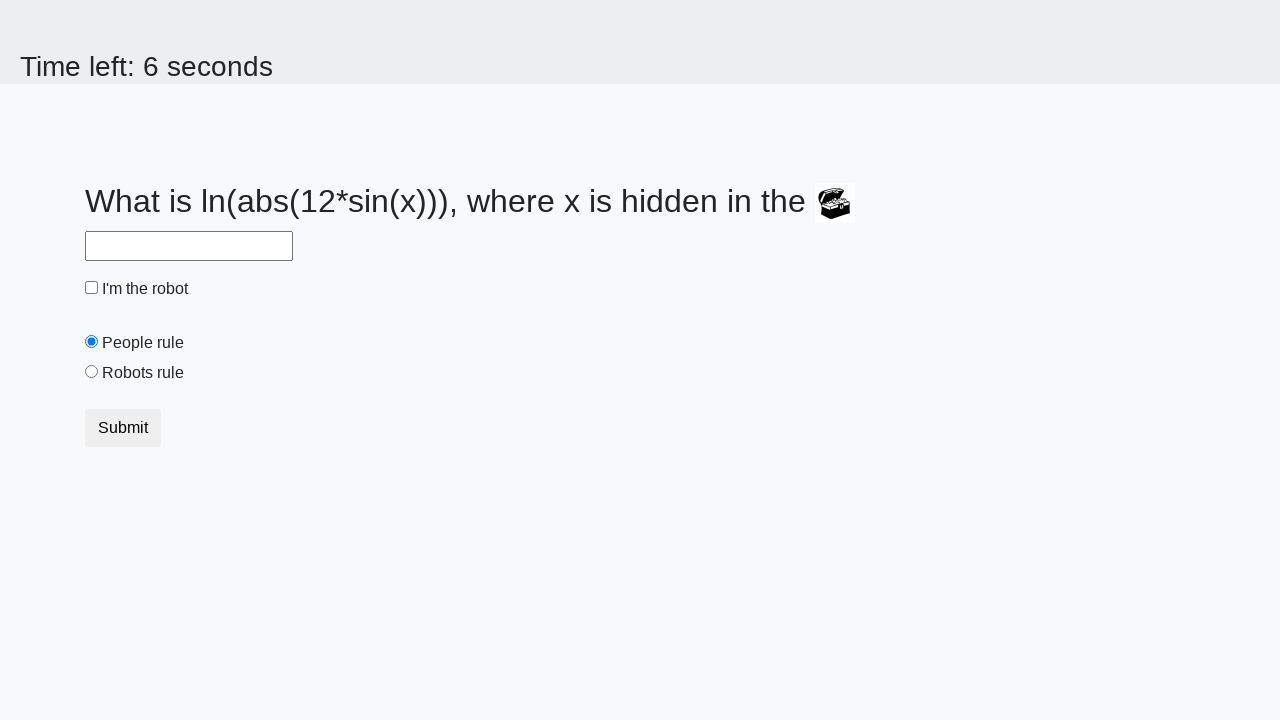

Calculated mathematical result: -0.16366448779432563
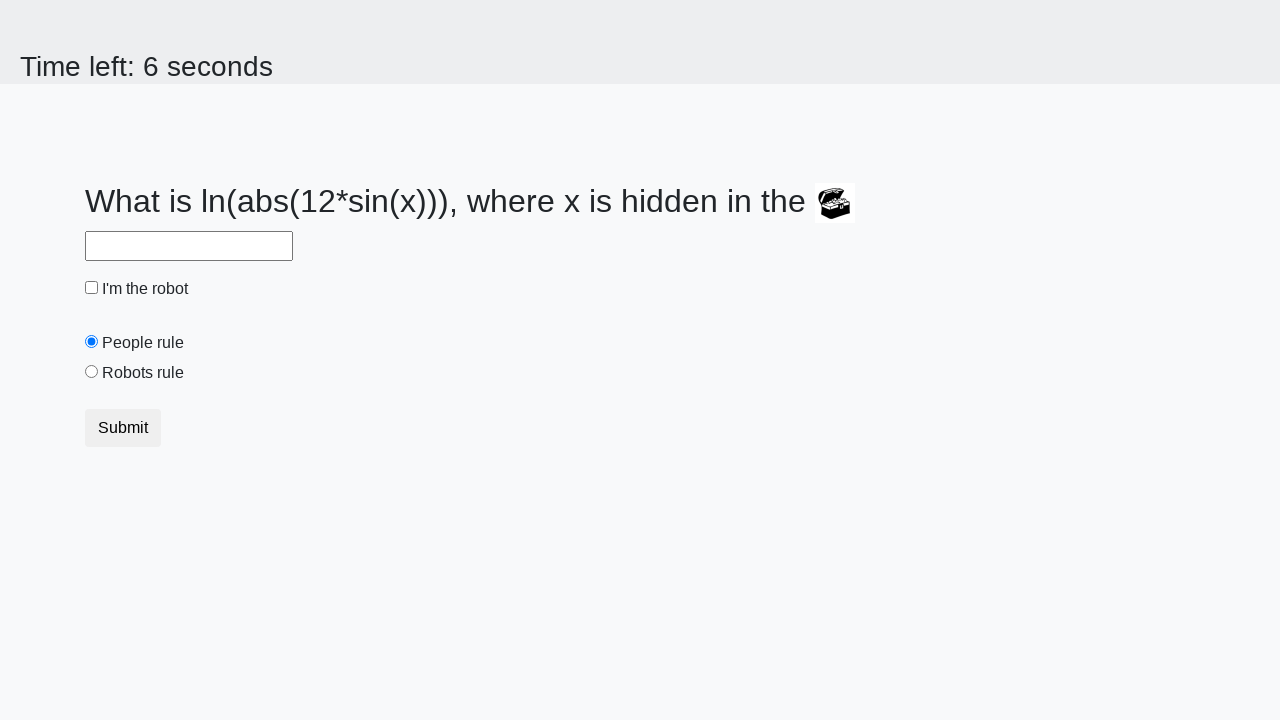

Filled answer field with calculated value on #answer
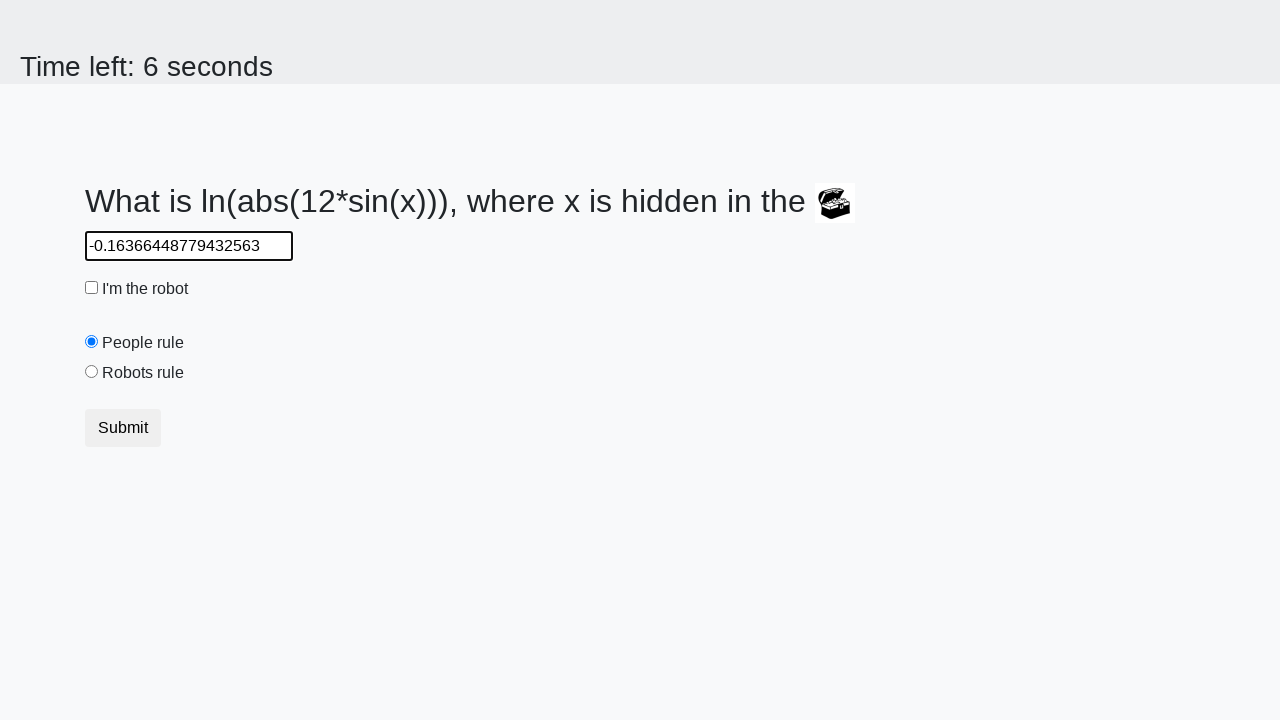

Checked the robot checkbox at (92, 288) on #robotCheckbox
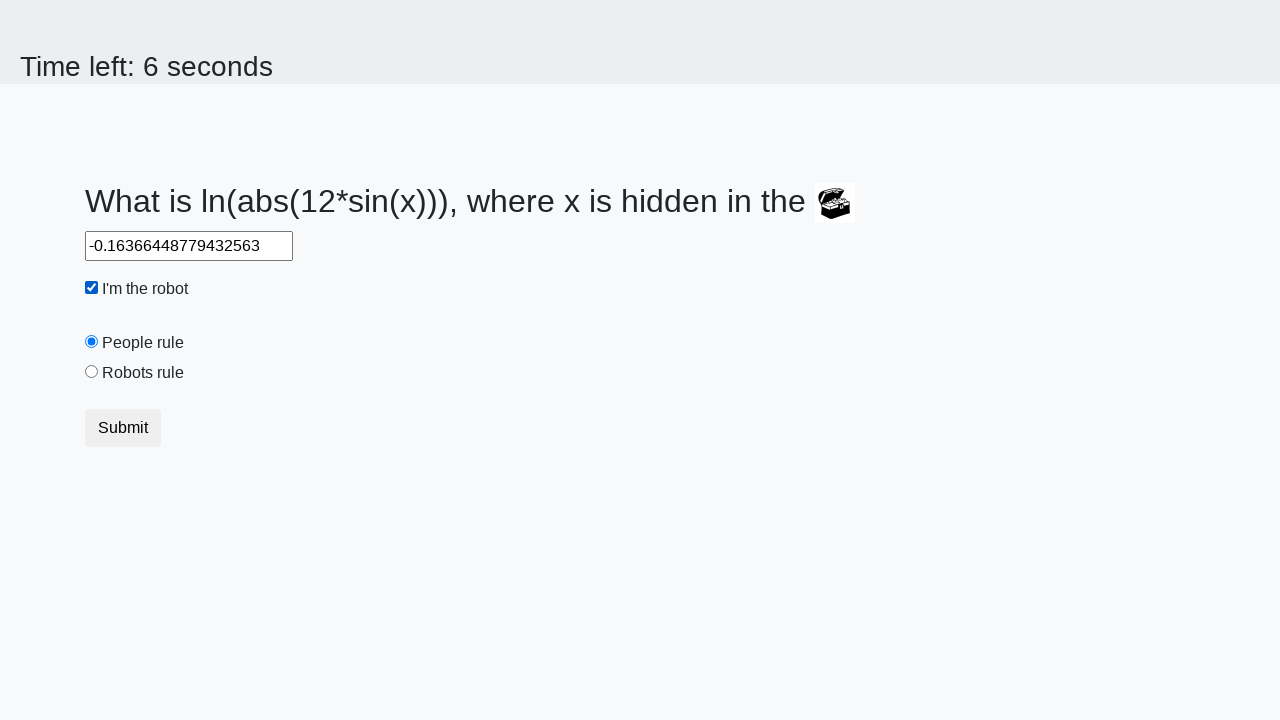

Selected the robots rule radio button at (92, 372) on div:nth-child(4) #robotsRule
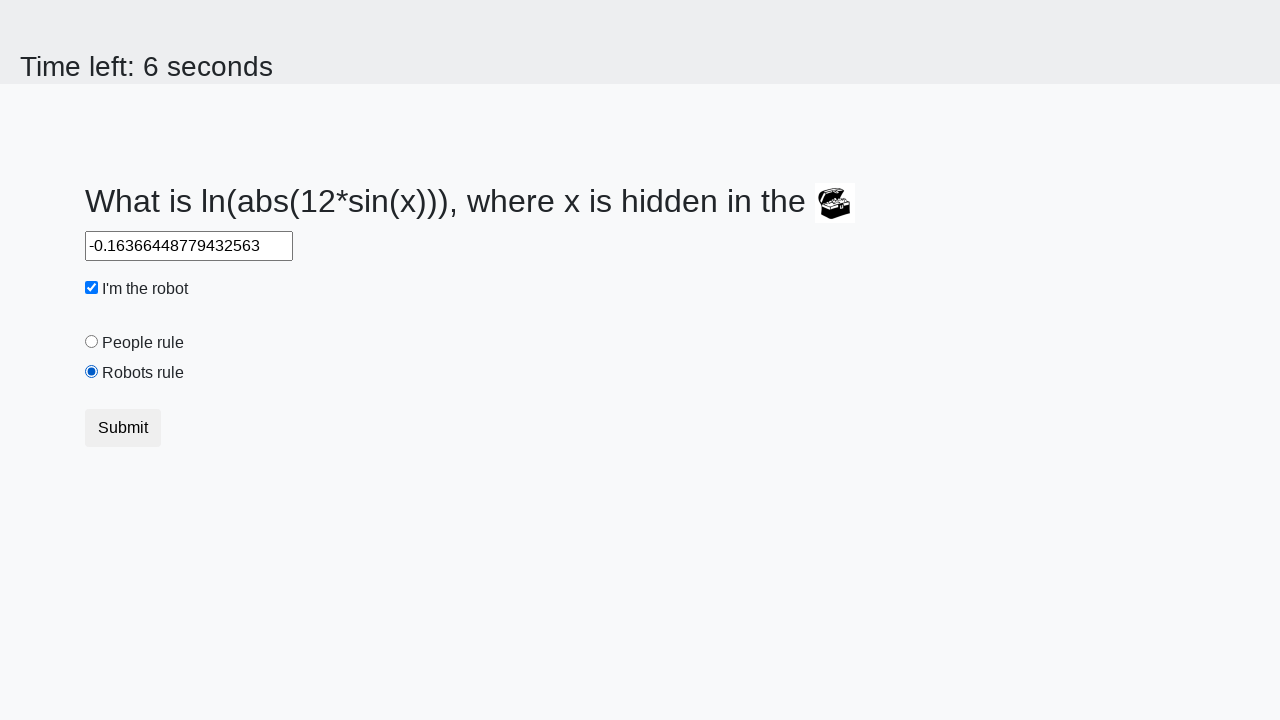

Clicked submit button to submit the form at (123, 428) on .btn-default
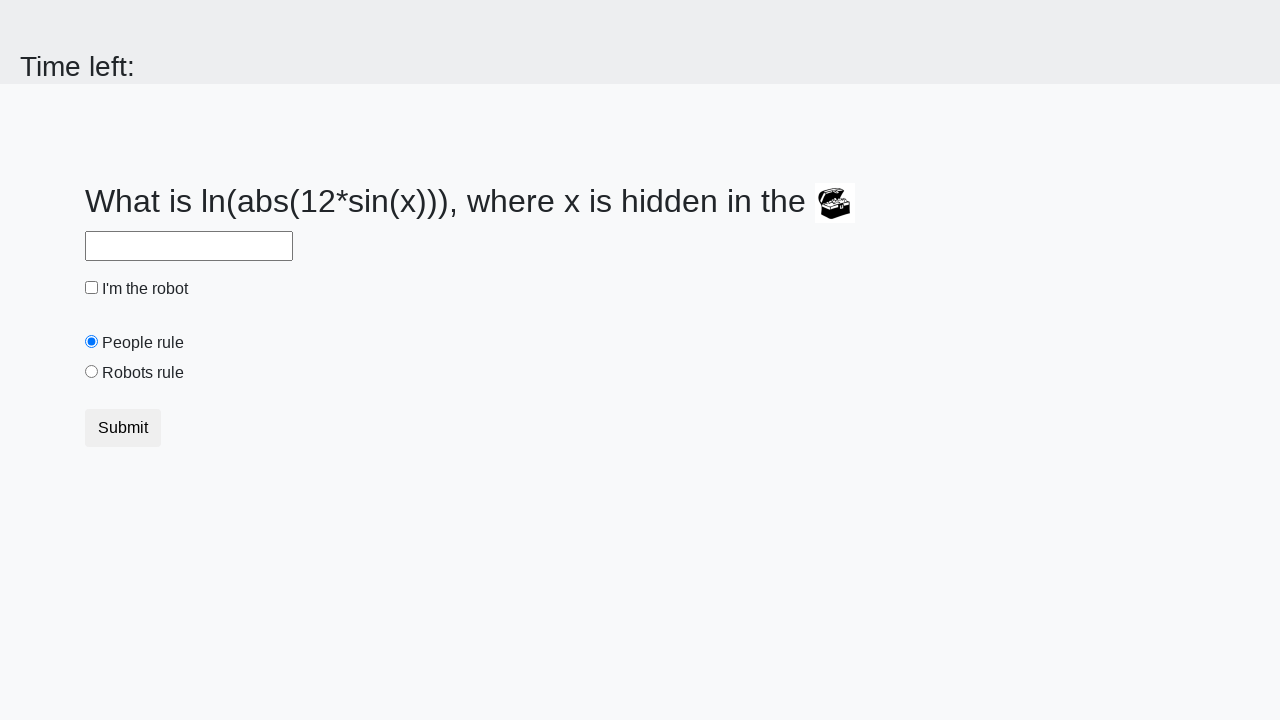

Waited for result page to load
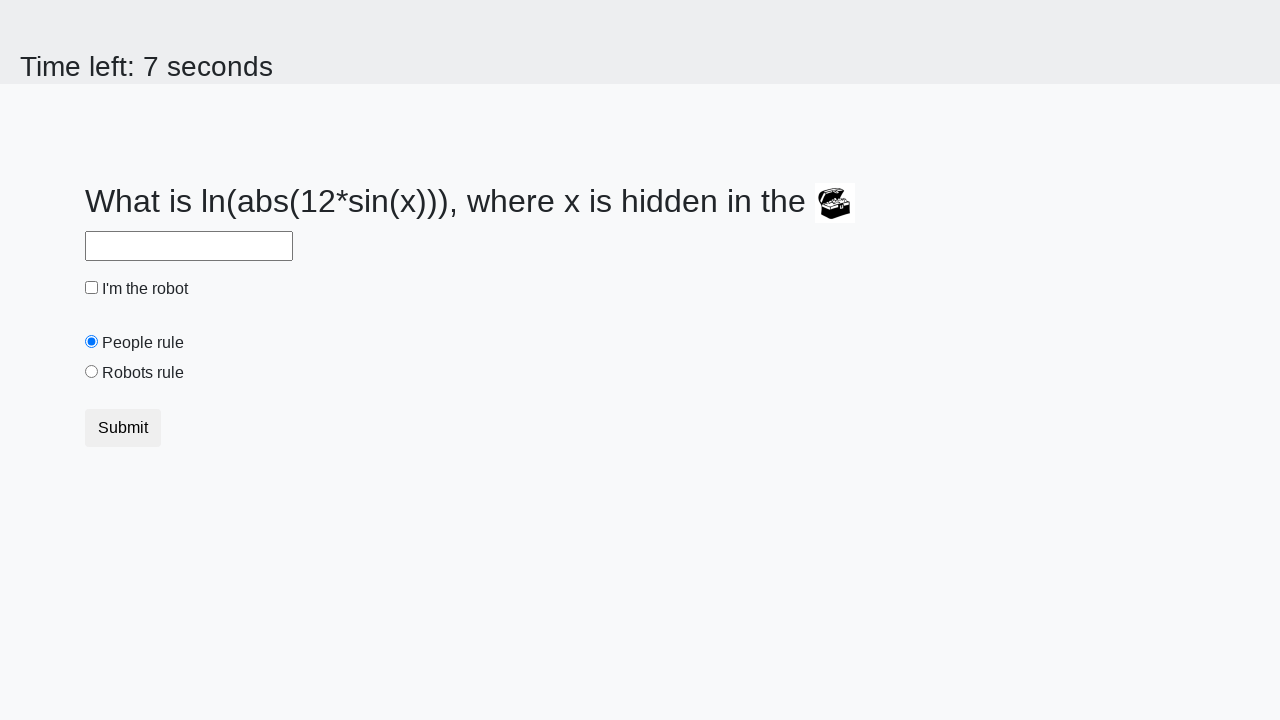

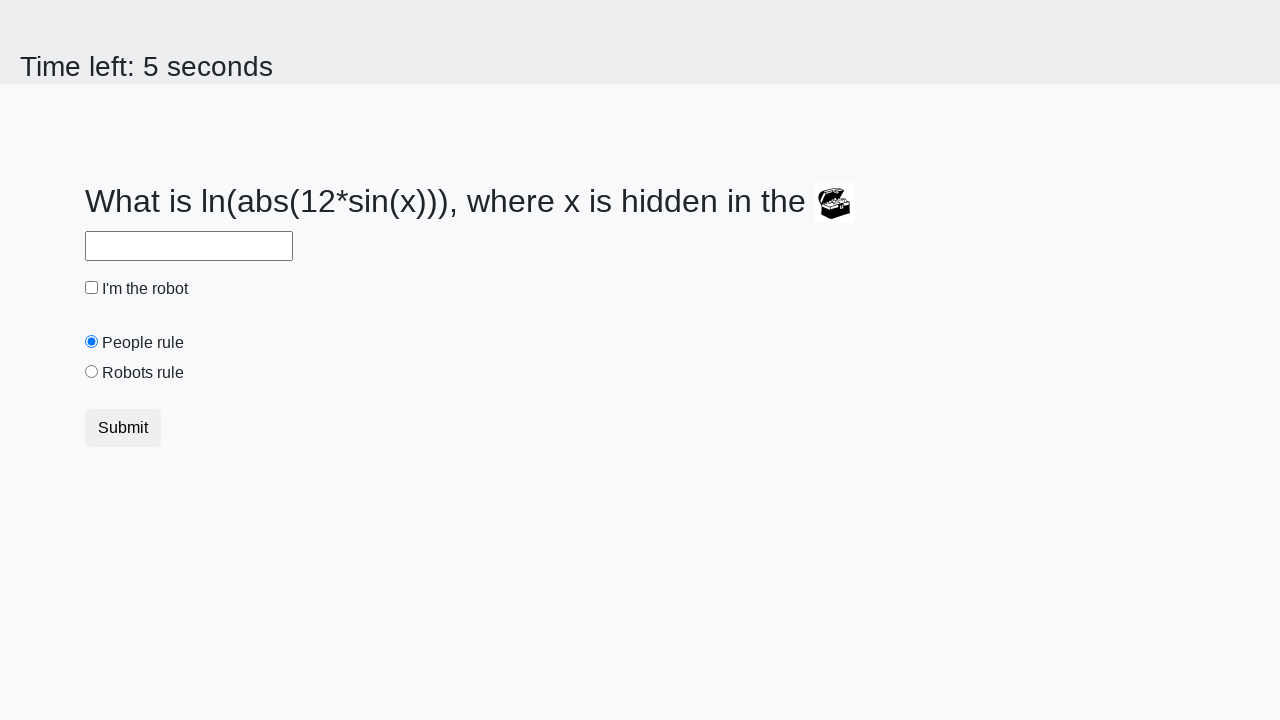